Tests JavaScript alert handling by clicking a button that triggers a JS alert, accepting the alert, and verifying the success message is displayed

Starting URL: https://the-internet.herokuapp.com/javascript_alerts

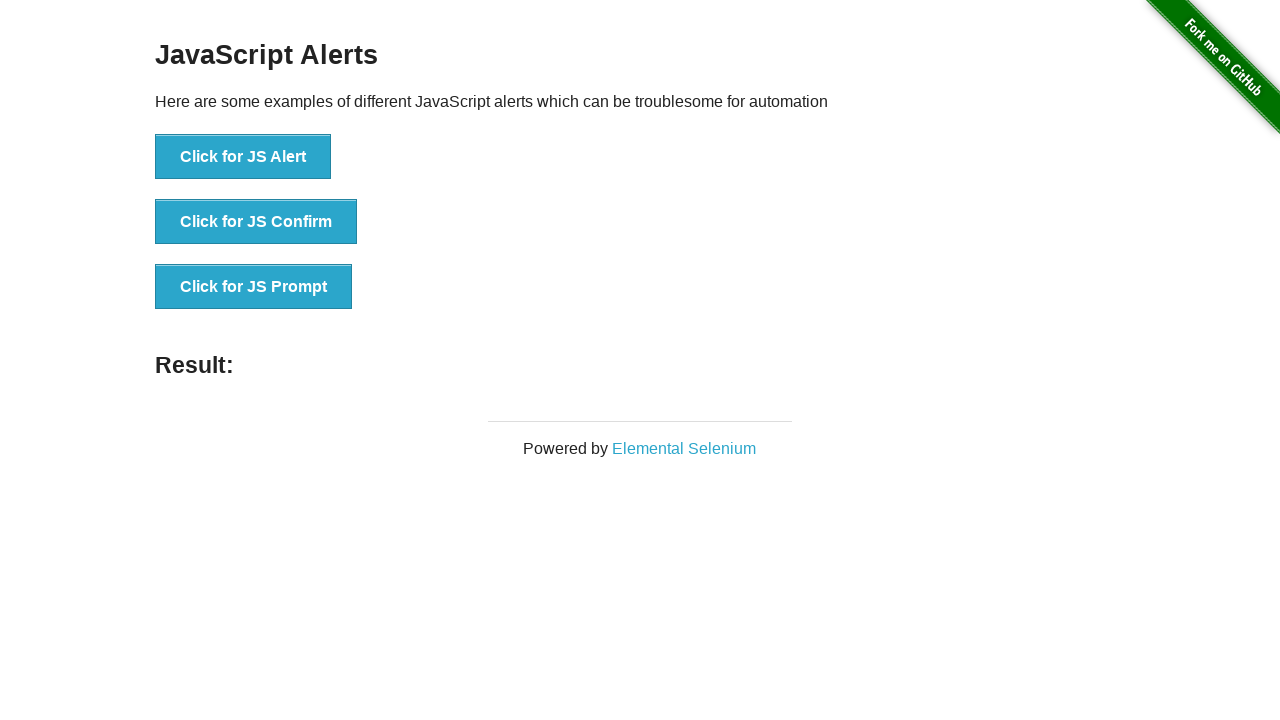

Clicked button to trigger JS Alert at (243, 157) on xpath=//*[text()='Click for JS Alert']
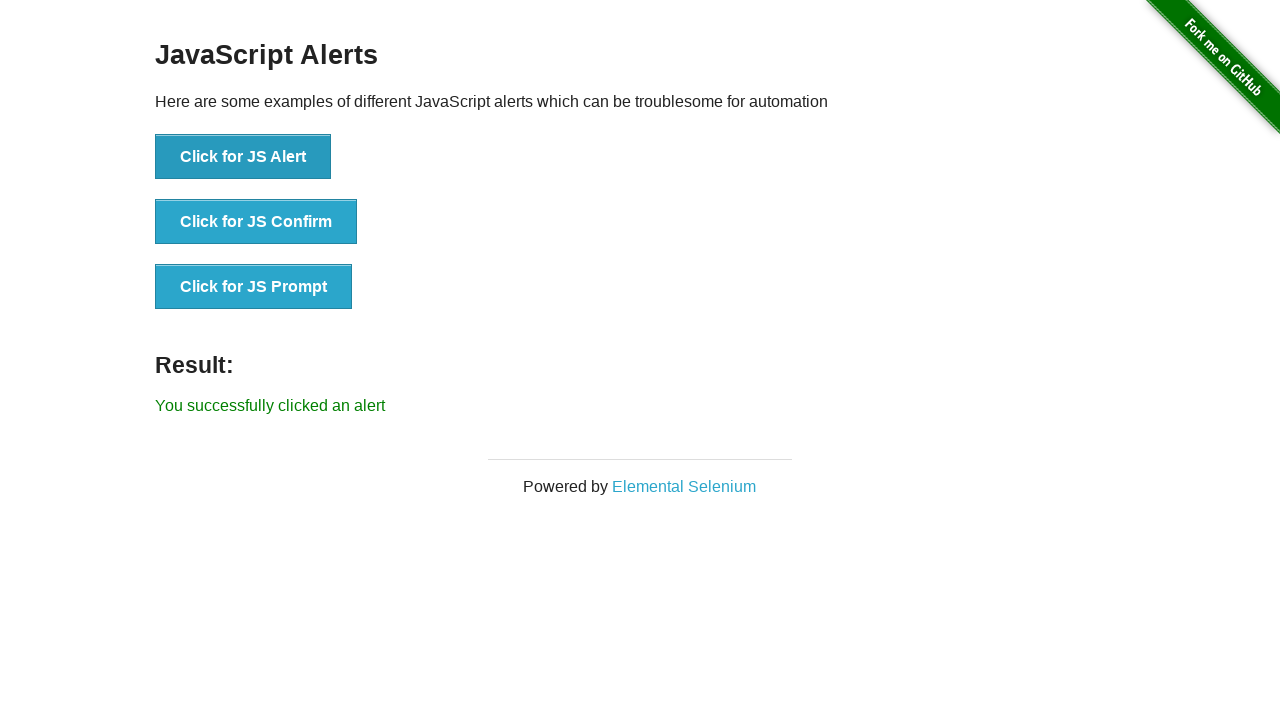

Set up dialog handler to accept alerts
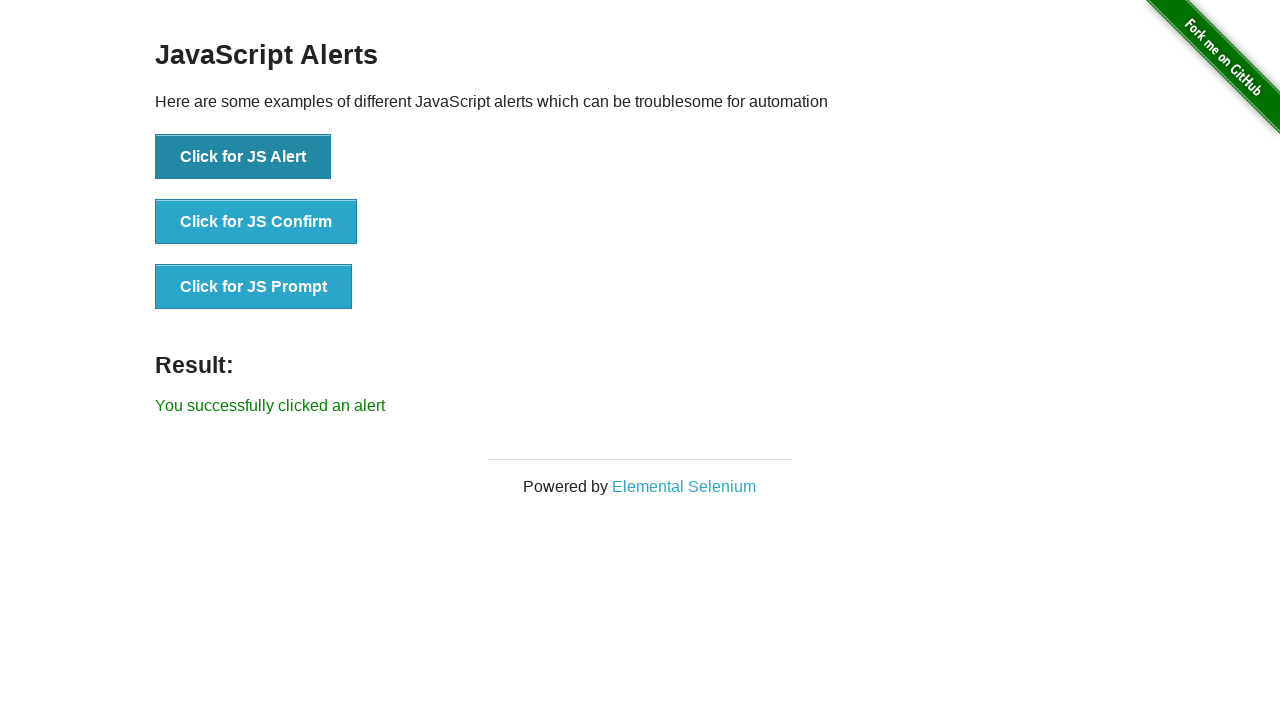

Clicked button again to trigger JS Alert with handler active at (243, 157) on xpath=//button[text()='Click for JS Alert']
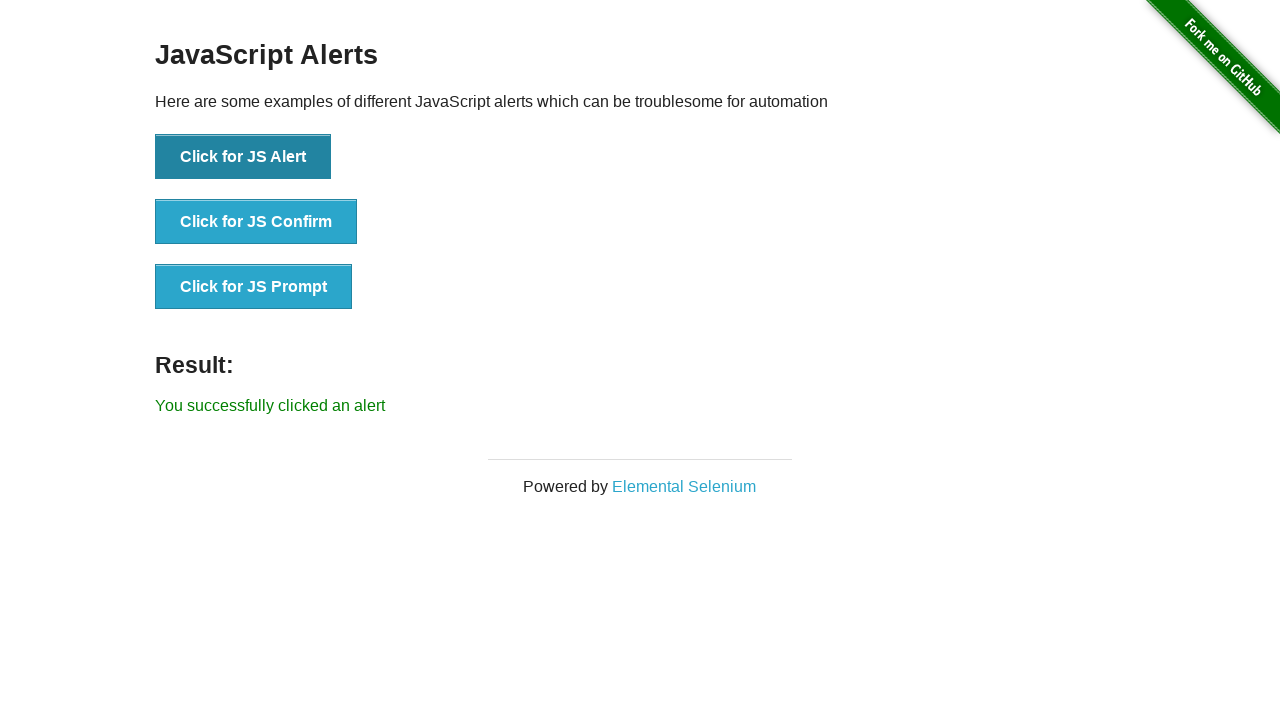

Result message element loaded
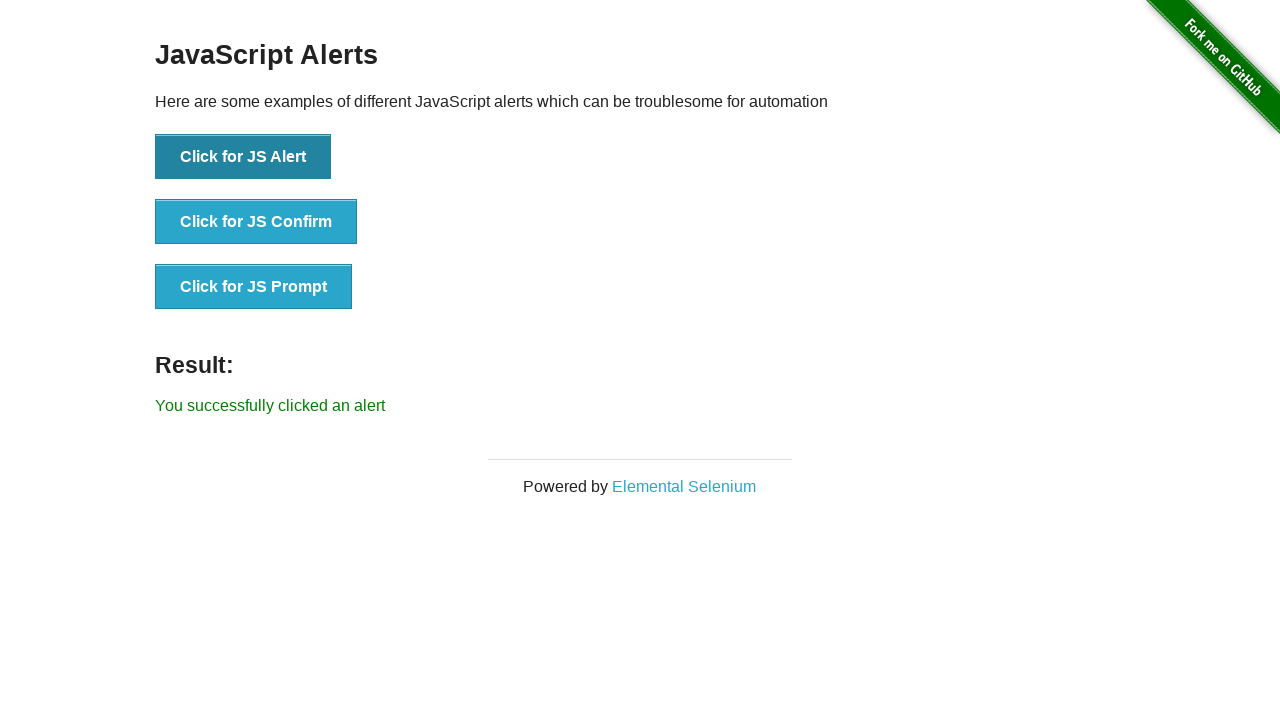

Retrieved result message text content
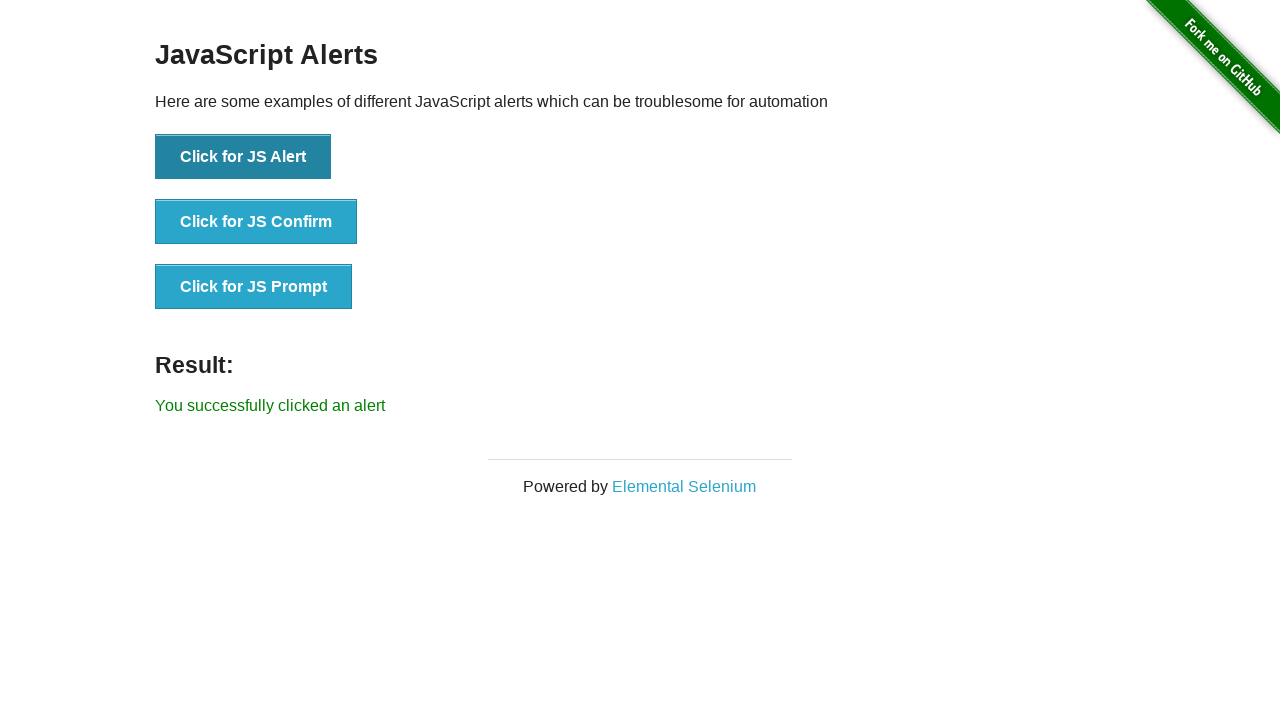

Verified success message matches expected text
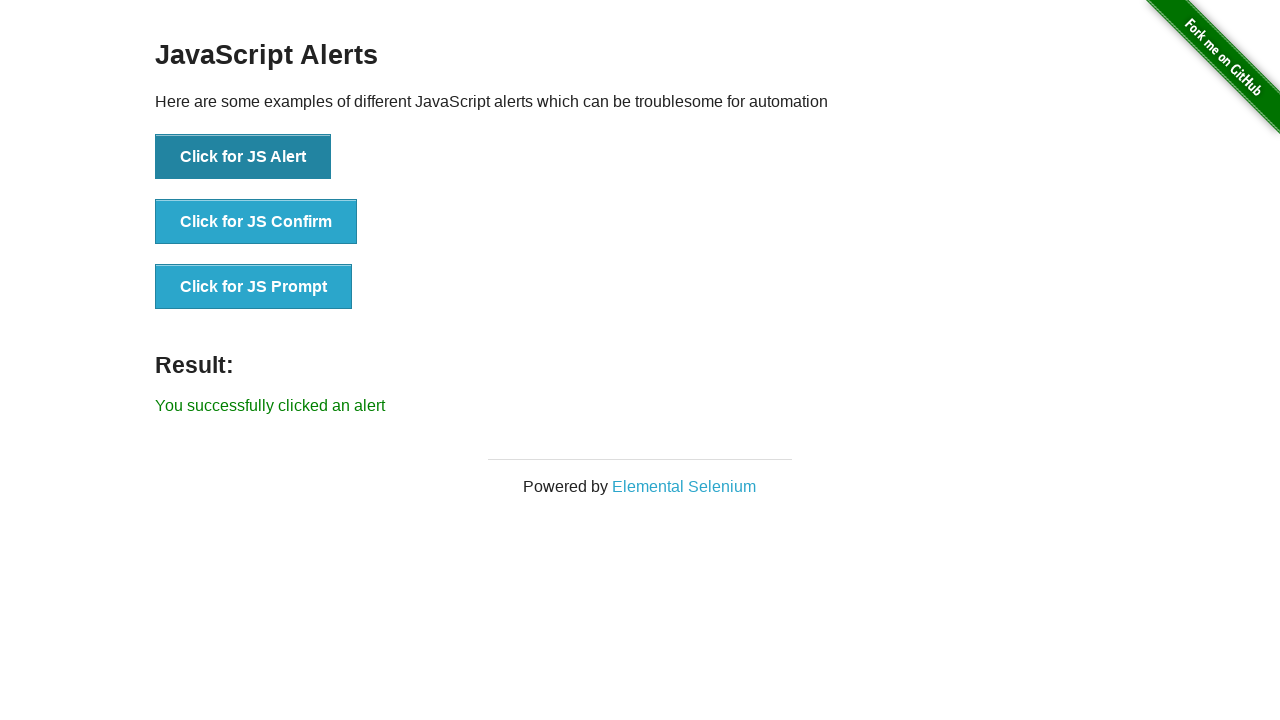

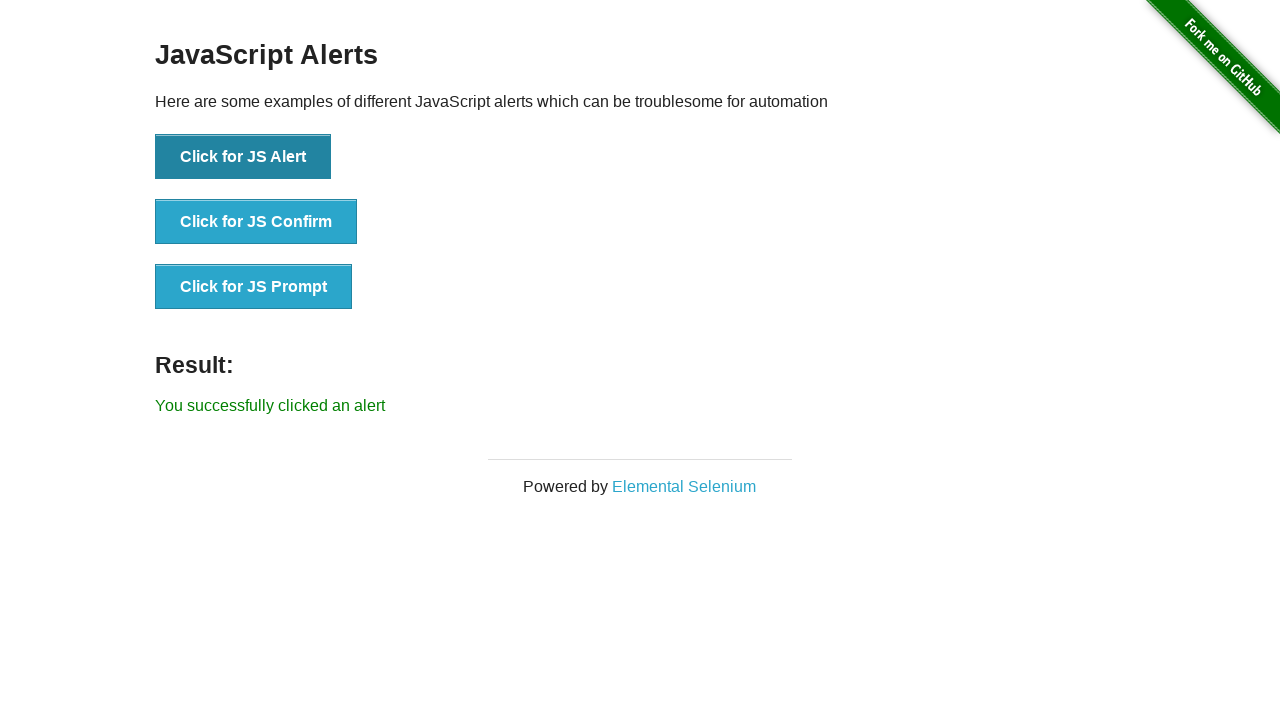